Tests hover menu interaction by moving mouse over a blog menu element to reveal dropdown options, then clicking on the "Selenium143" menu item.

Starting URL: http://omayo.blogspot.com/

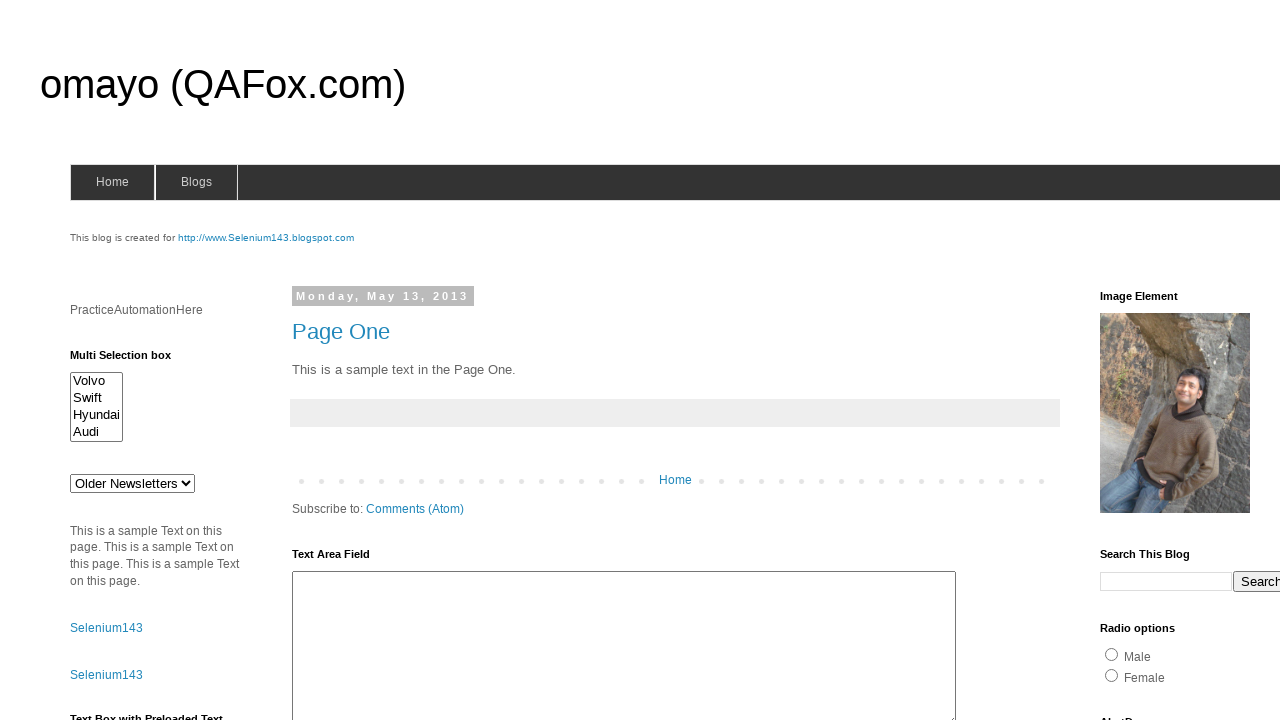

Hovered over blog menu element to reveal dropdown options at (196, 182) on #blogsmenu
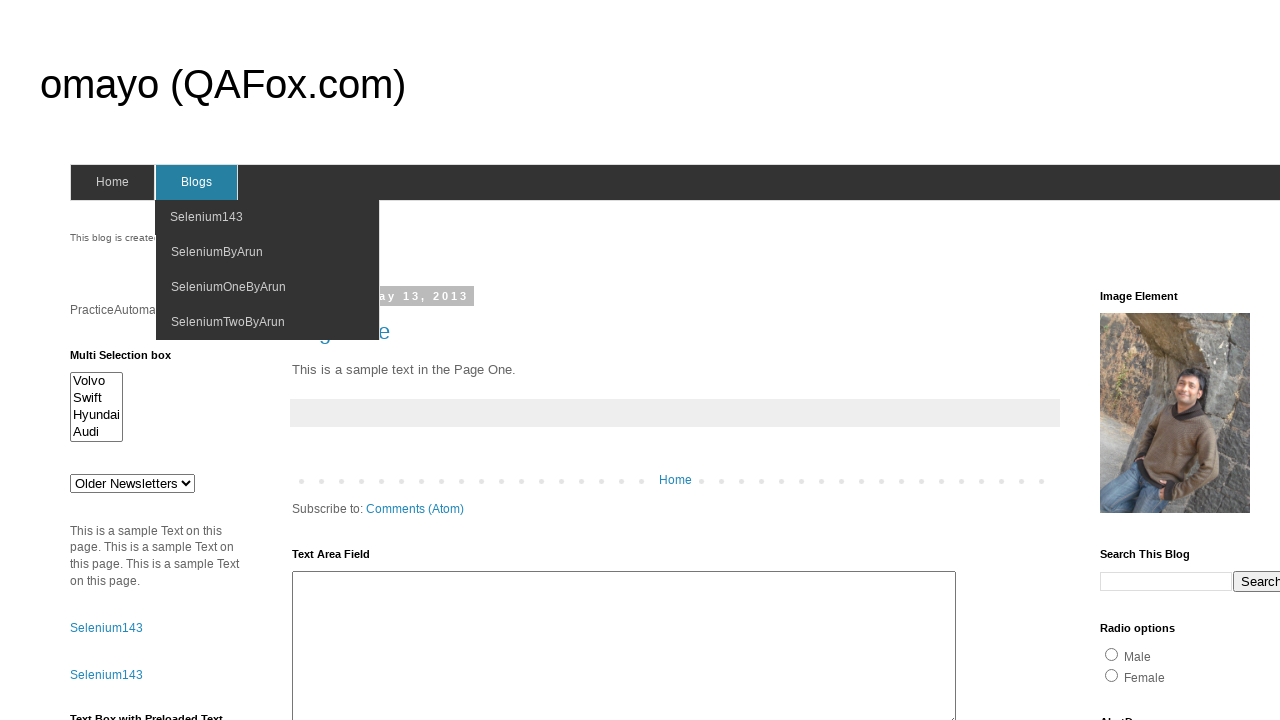

Waited for dropdown menu to appear
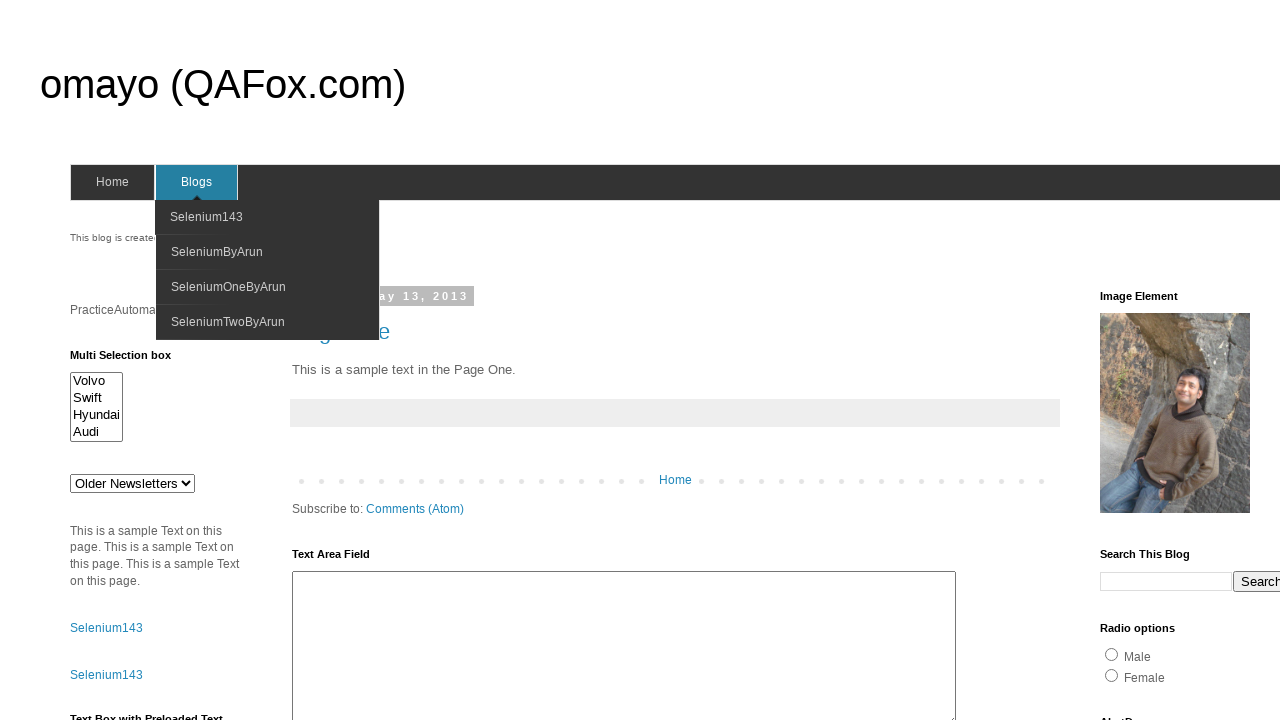

Clicked on Selenium143 menu item in dropdown at (206, 217) on xpath=//a/span[text()='Selenium143']
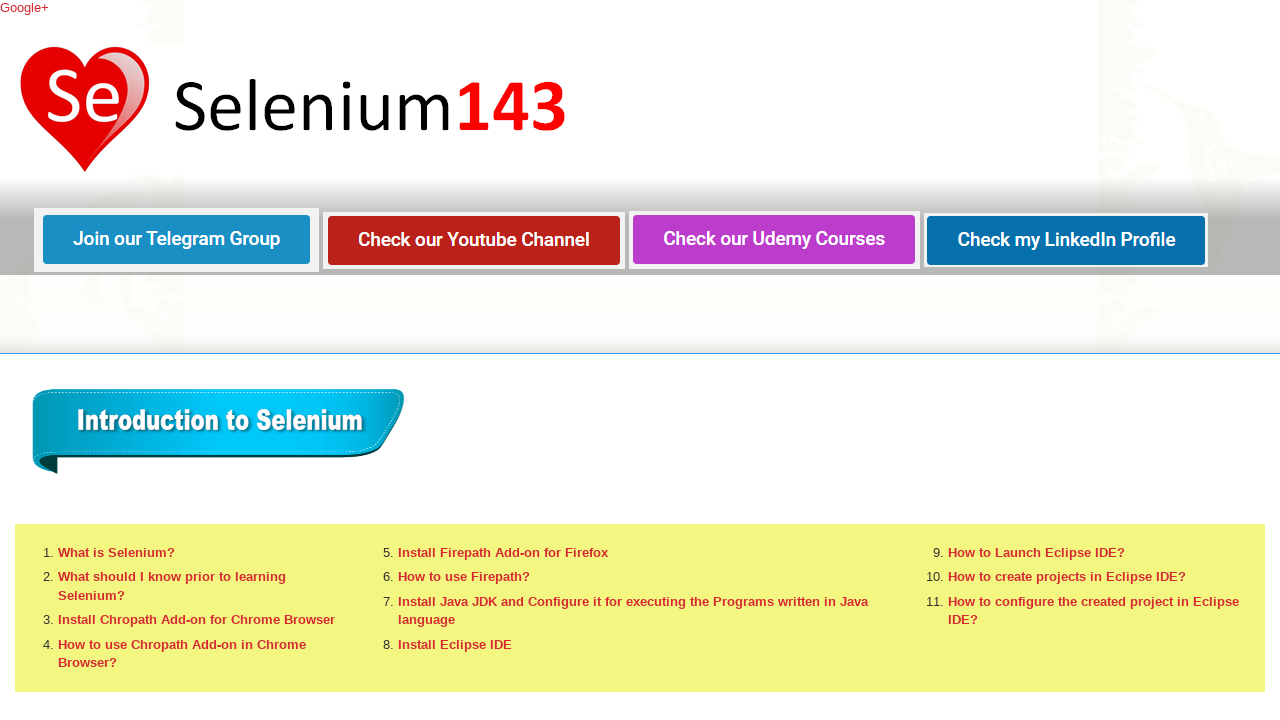

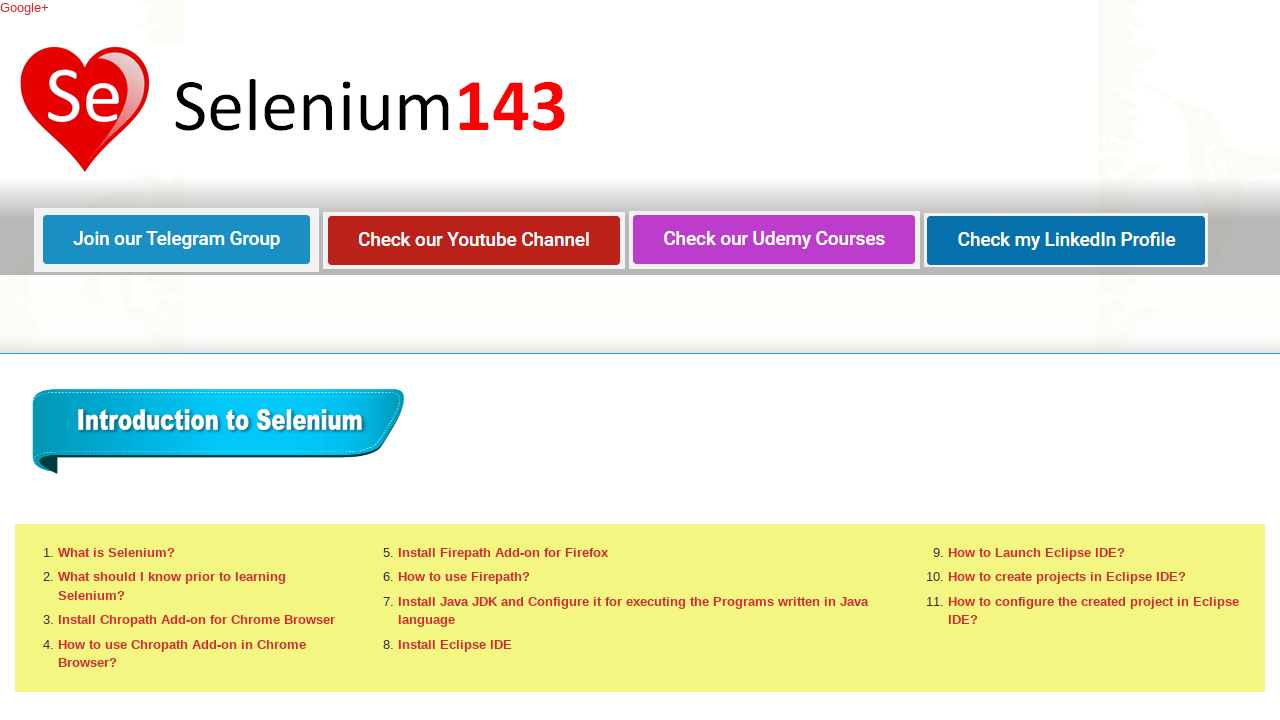